Tests clicking a sequence of dynamically enabled buttons and verifies that all buttons were clicked successfully by checking the success message

Starting URL: https://testpages.eviltester.com/styled/dynamic-buttons-disabled.html

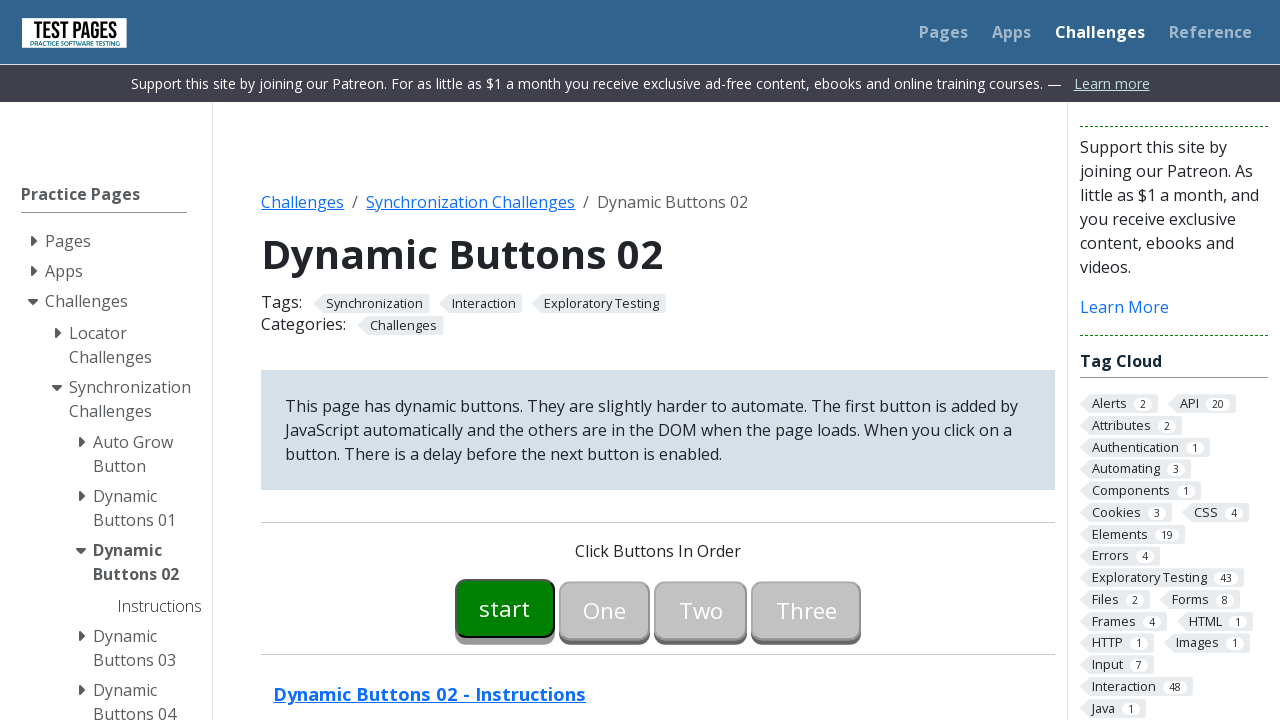

Clicked start button (button00) at (505, 608) on #button00
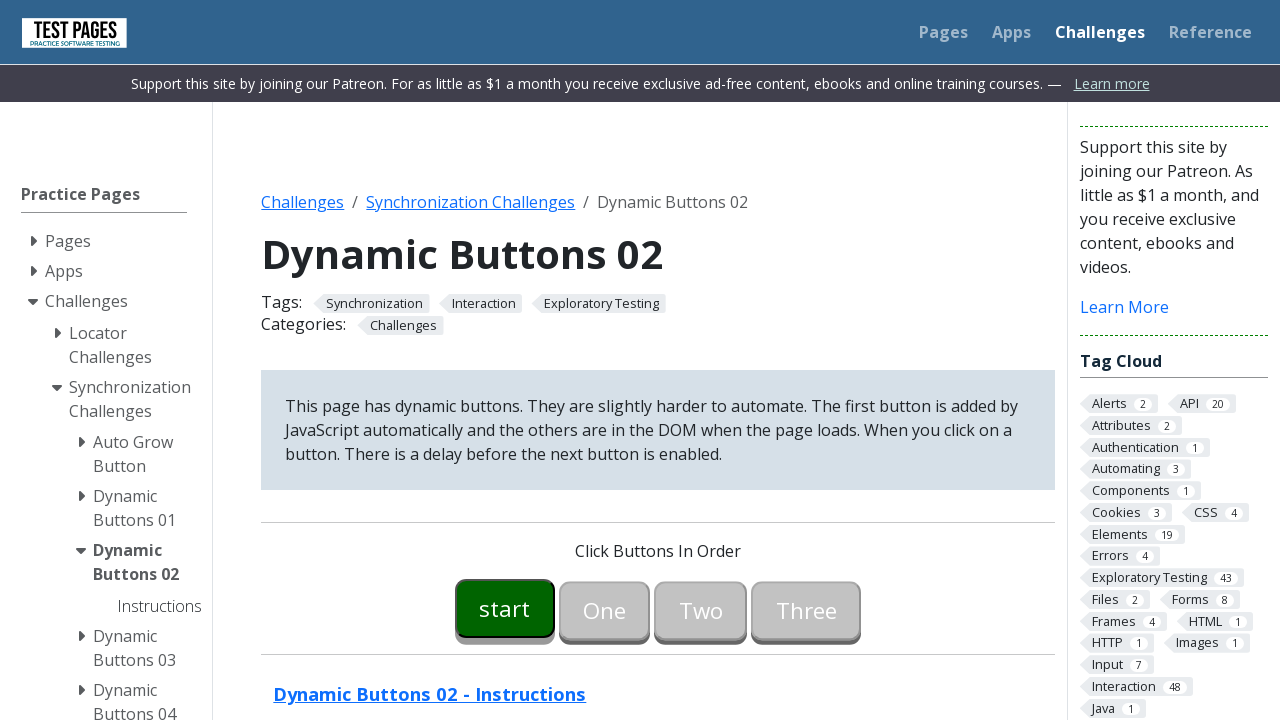

Waited for button01 to become enabled
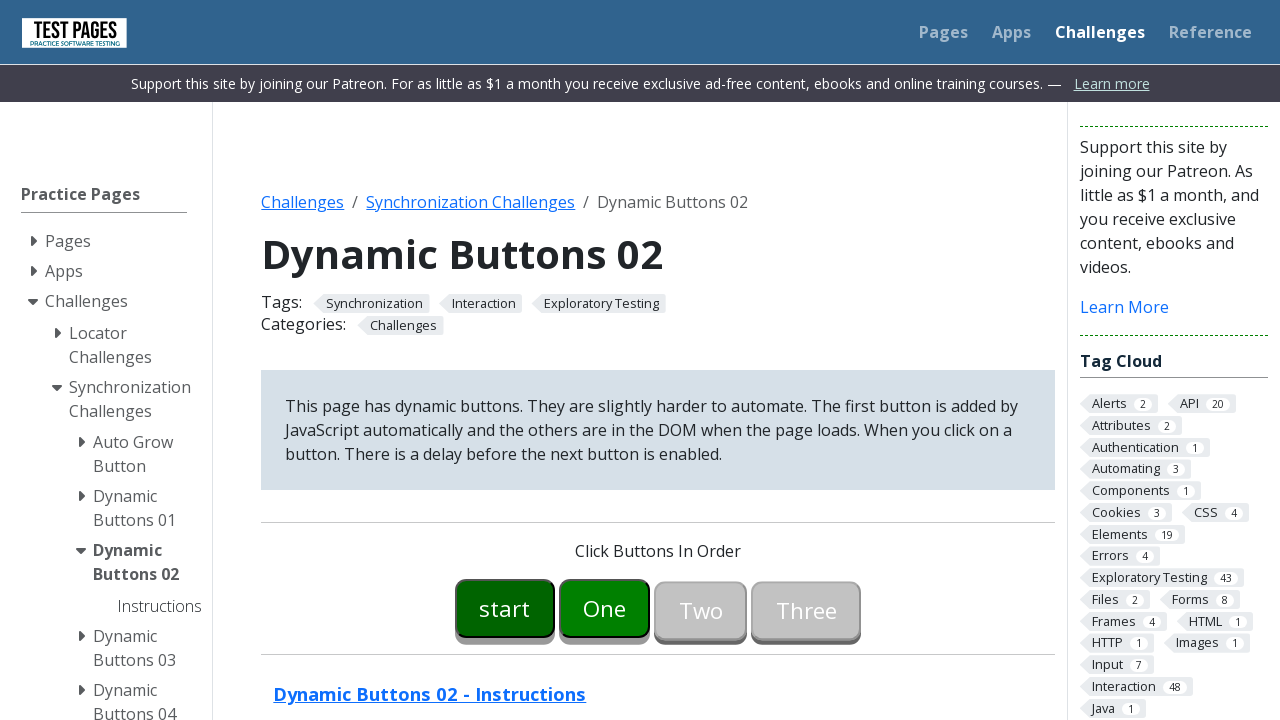

Clicked button01 at (605, 608) on #button01
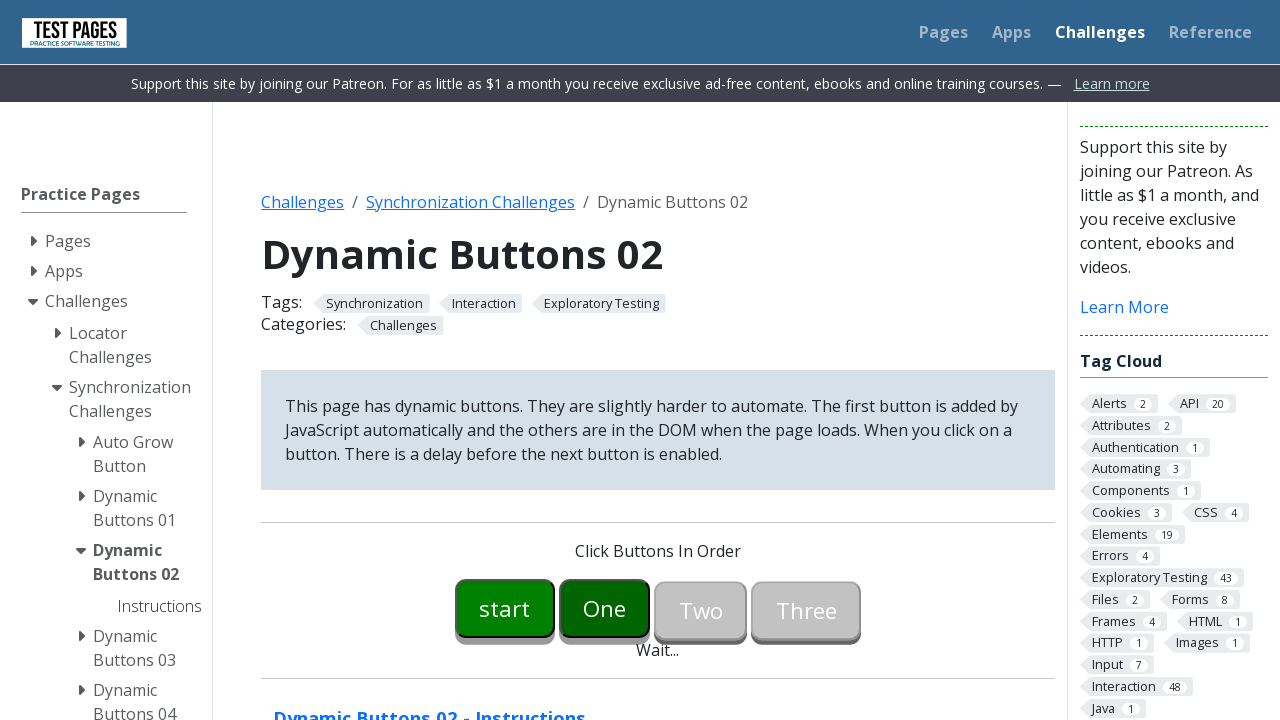

Waited for button02 to become enabled
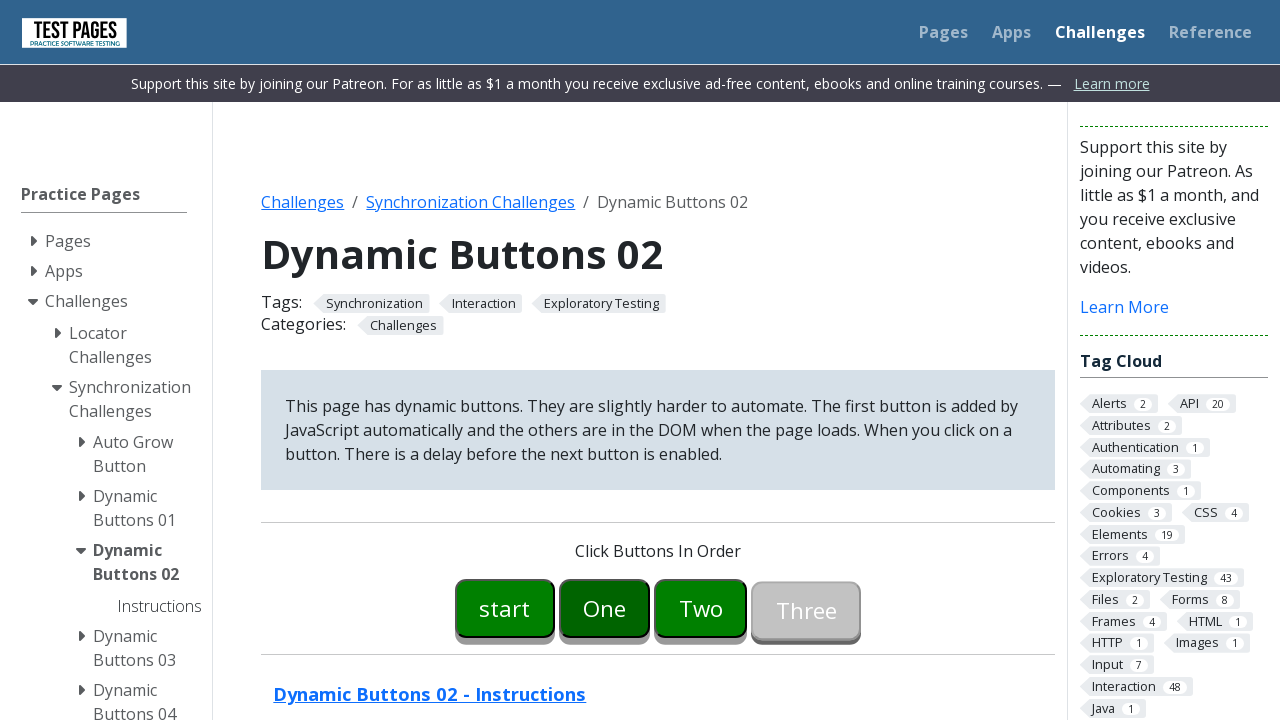

Clicked button02 at (701, 608) on #button02
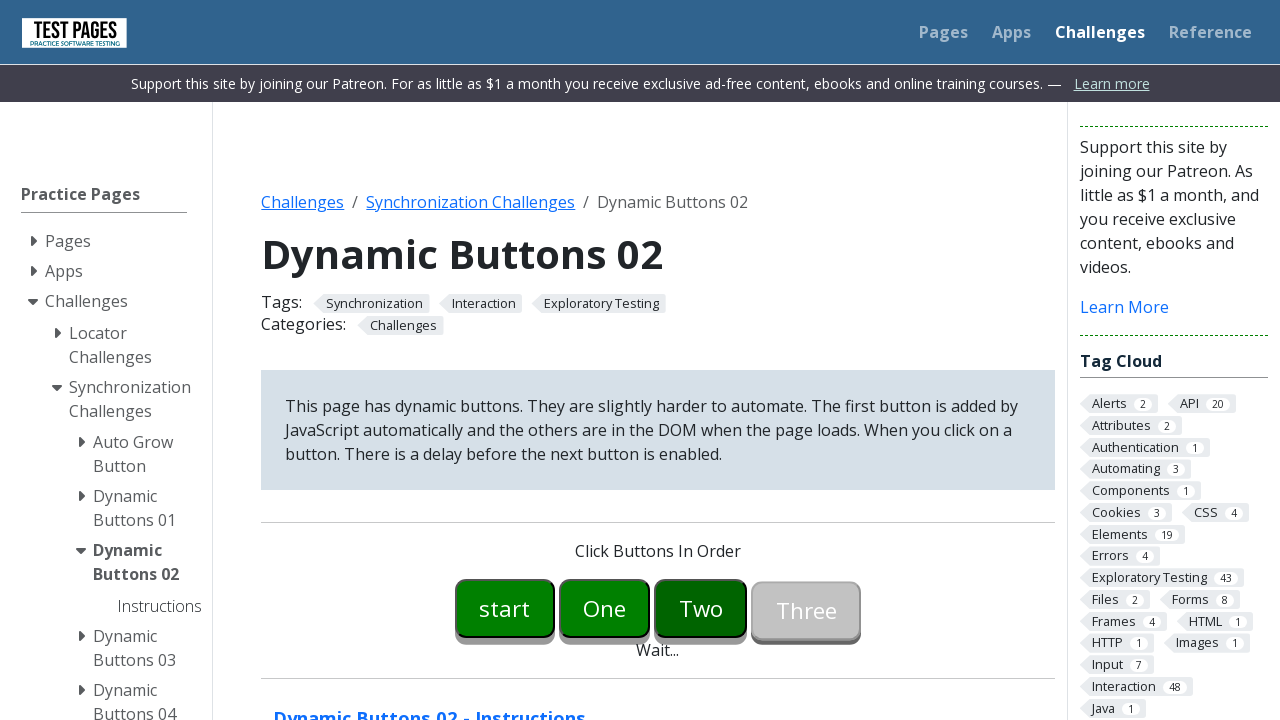

Waited for button03 to become enabled
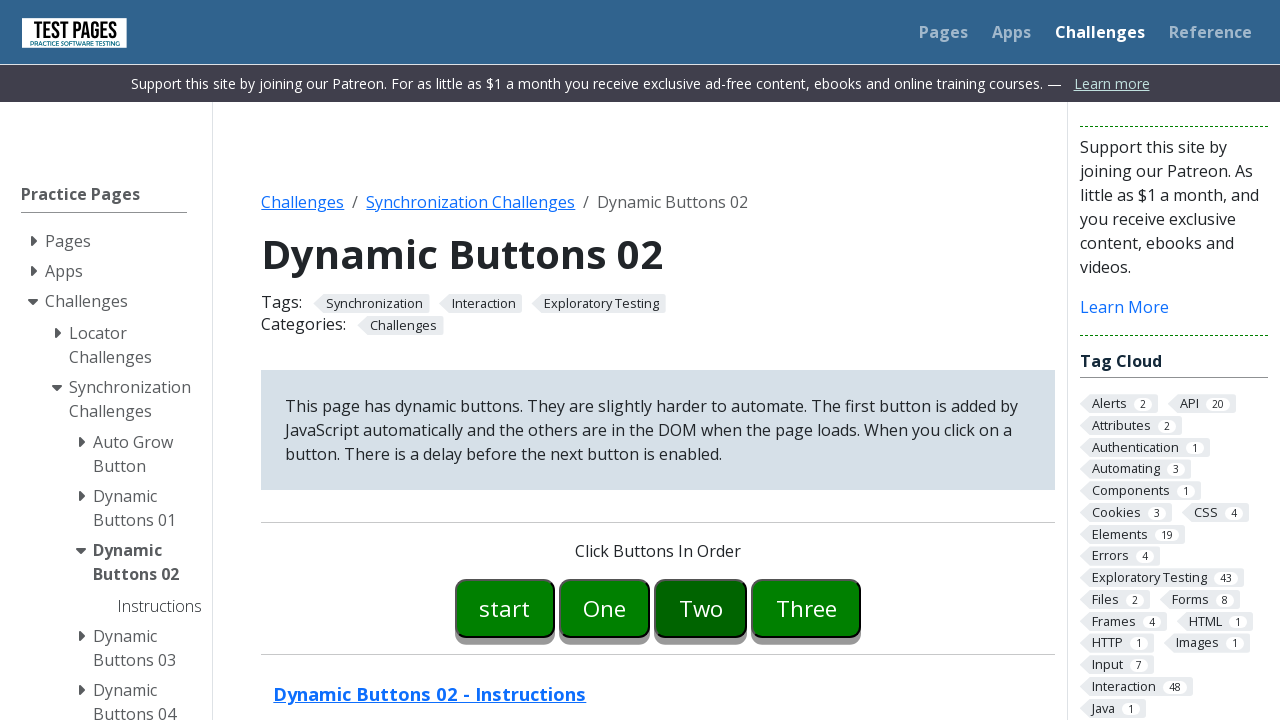

Clicked button03 at (806, 608) on #button03
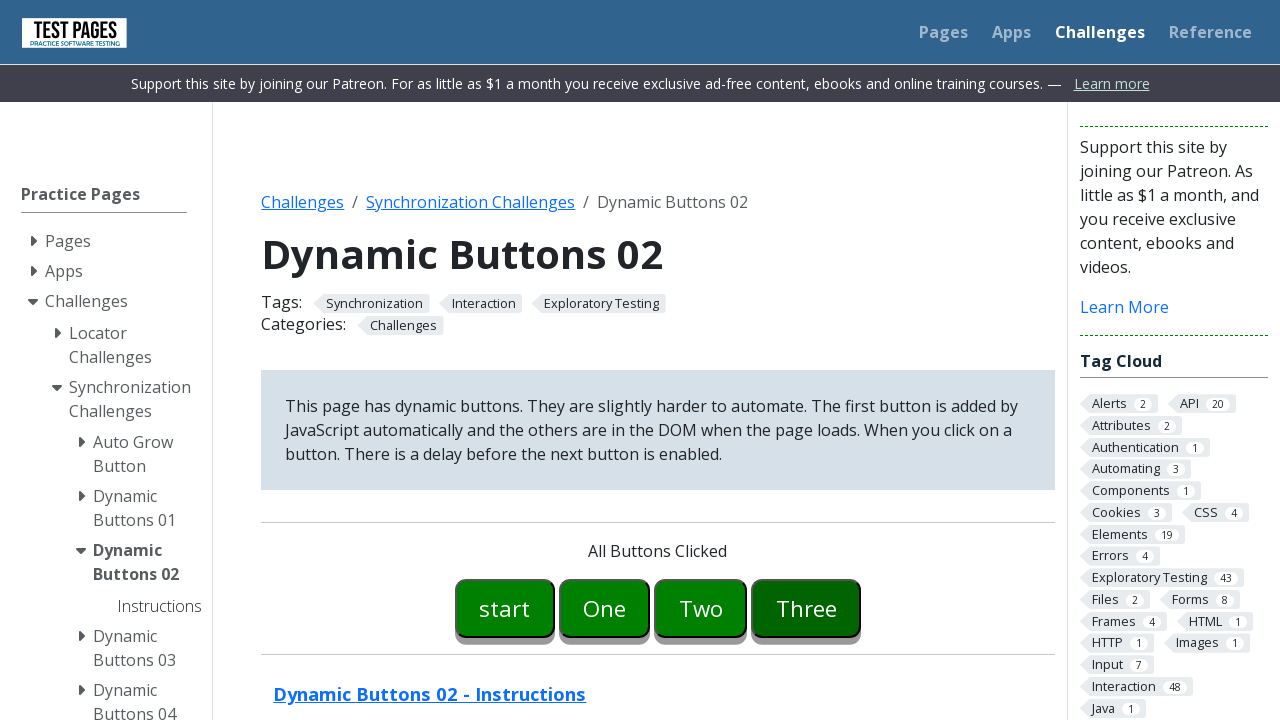

Located success message element
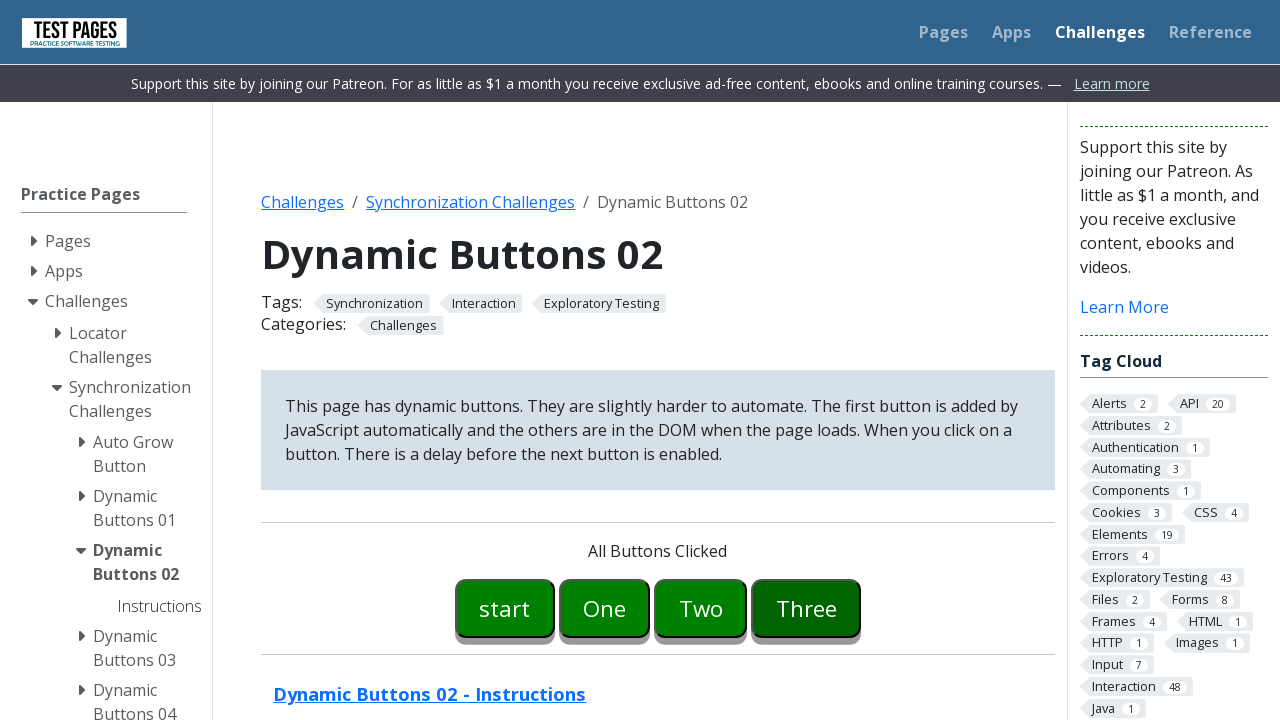

Verified success message displays 'All Buttons Clicked'
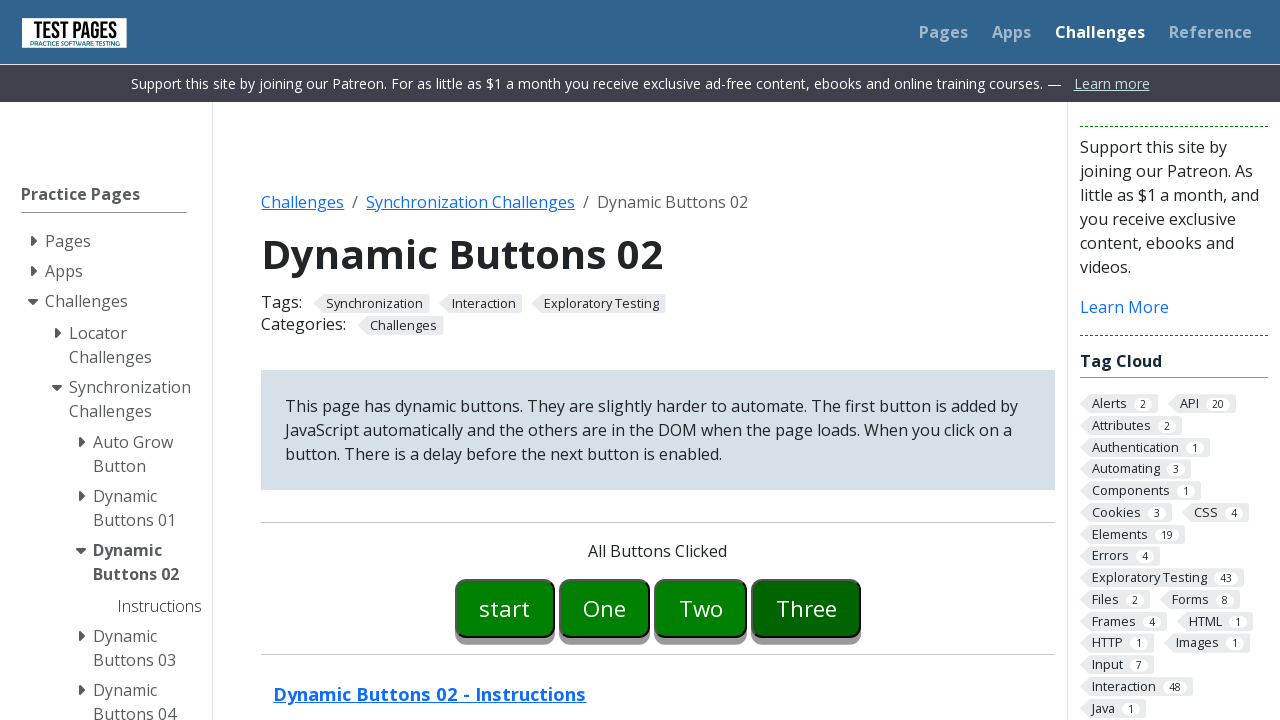

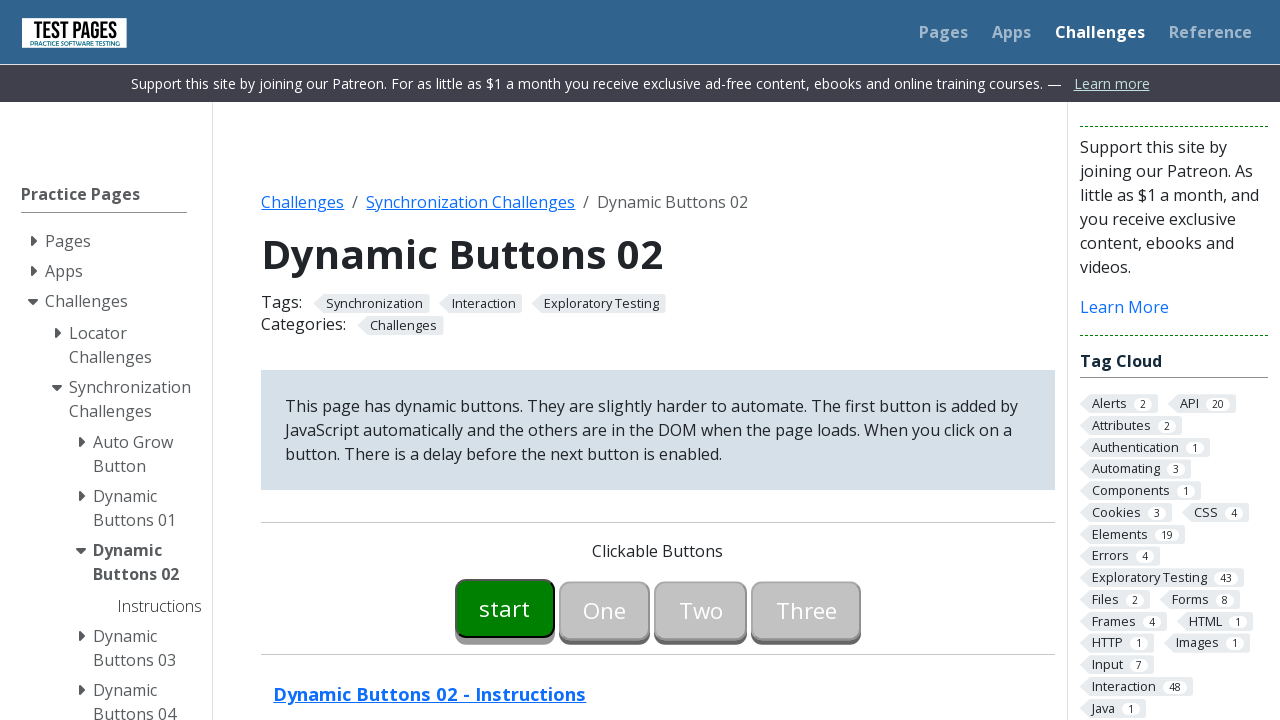